Navigates to a YouTube channel's videos page and scrolls down to load more video content, verifying that video elements are displayed.

Starting URL: https://www.youtube.com/@PW-Foundation/videos

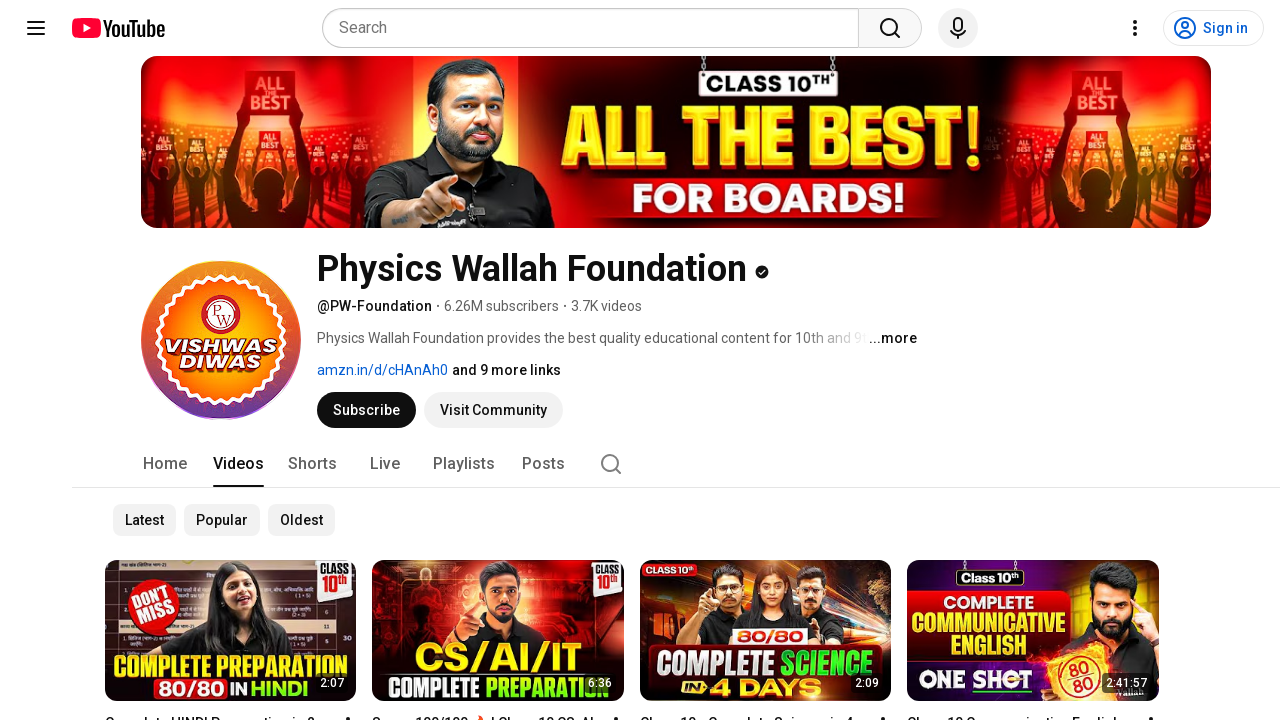

Waited for video thumbnails to load on YouTube channel videos page
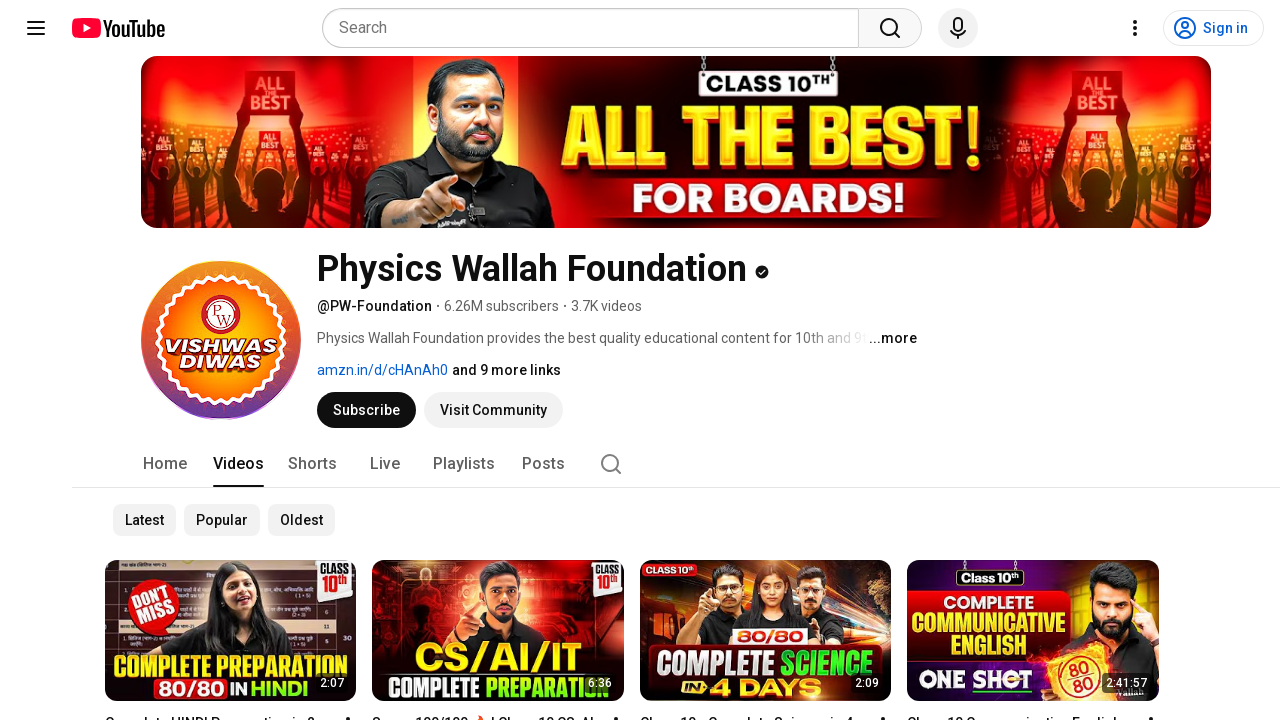

Scrolled down 500 pixels to load more video content
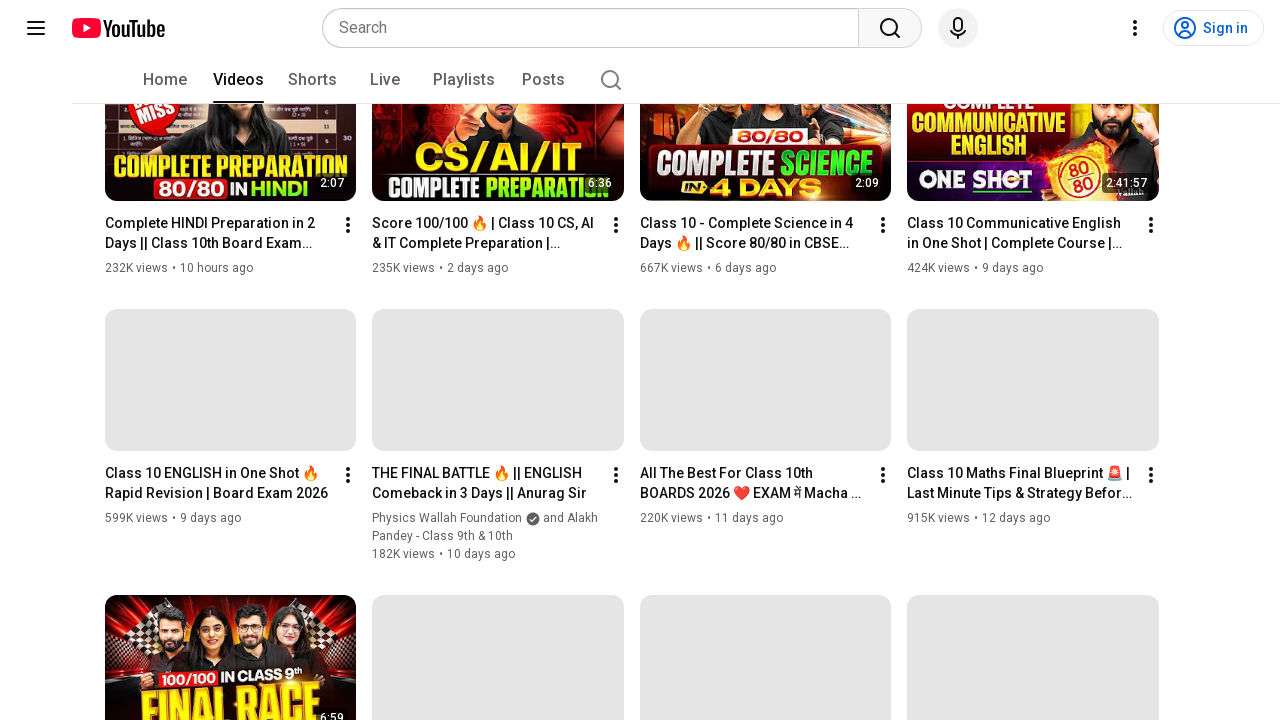

Waited 3 seconds for content to load after scrolling
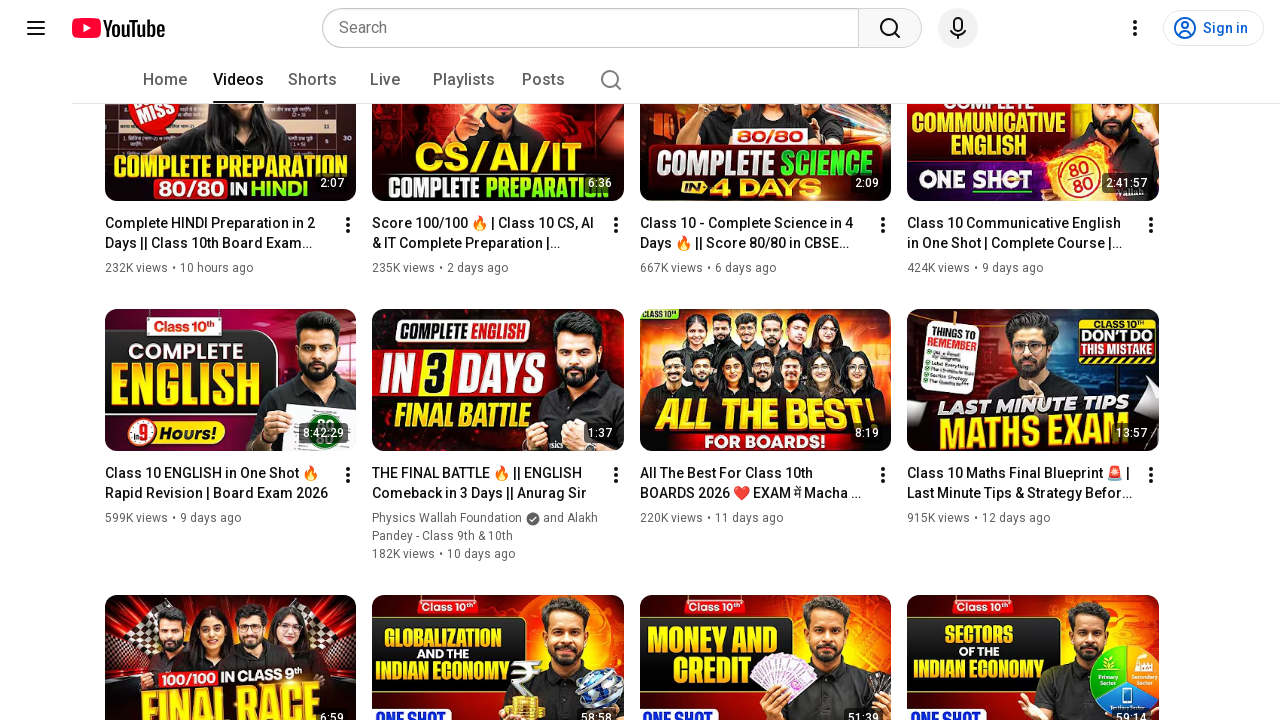

Verified video title elements are displayed
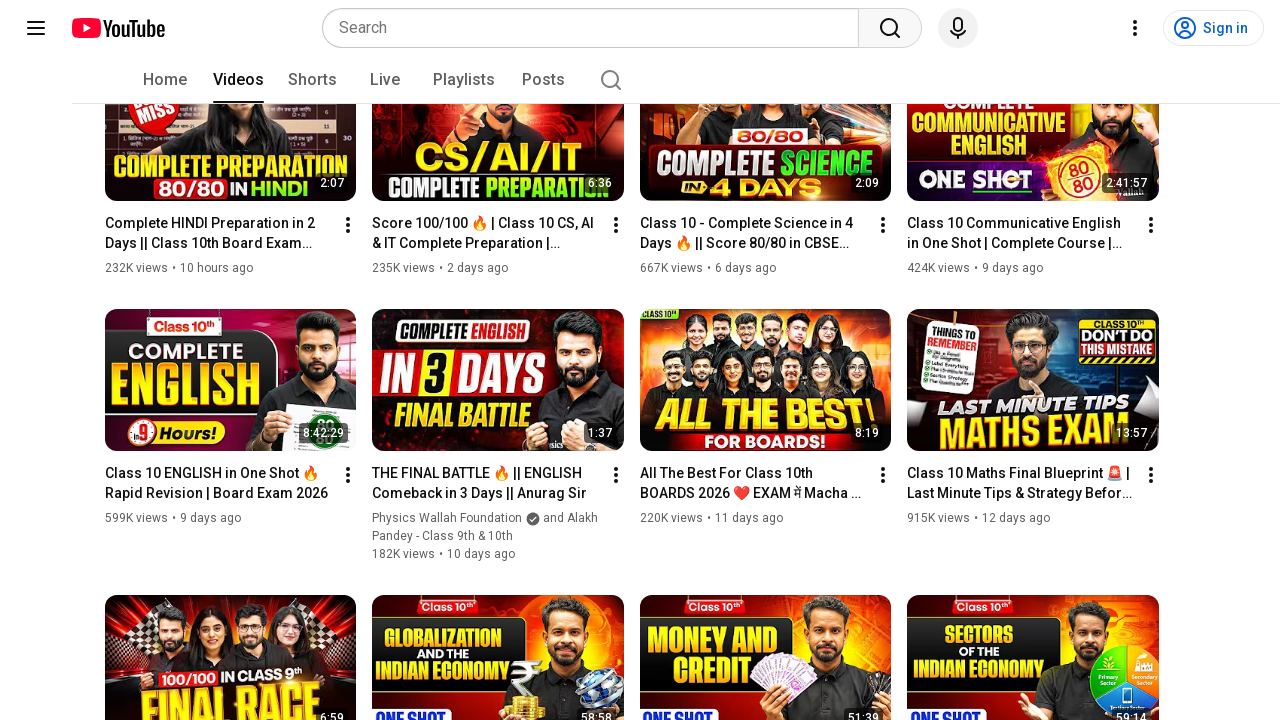

Verified video metadata elements are displayed
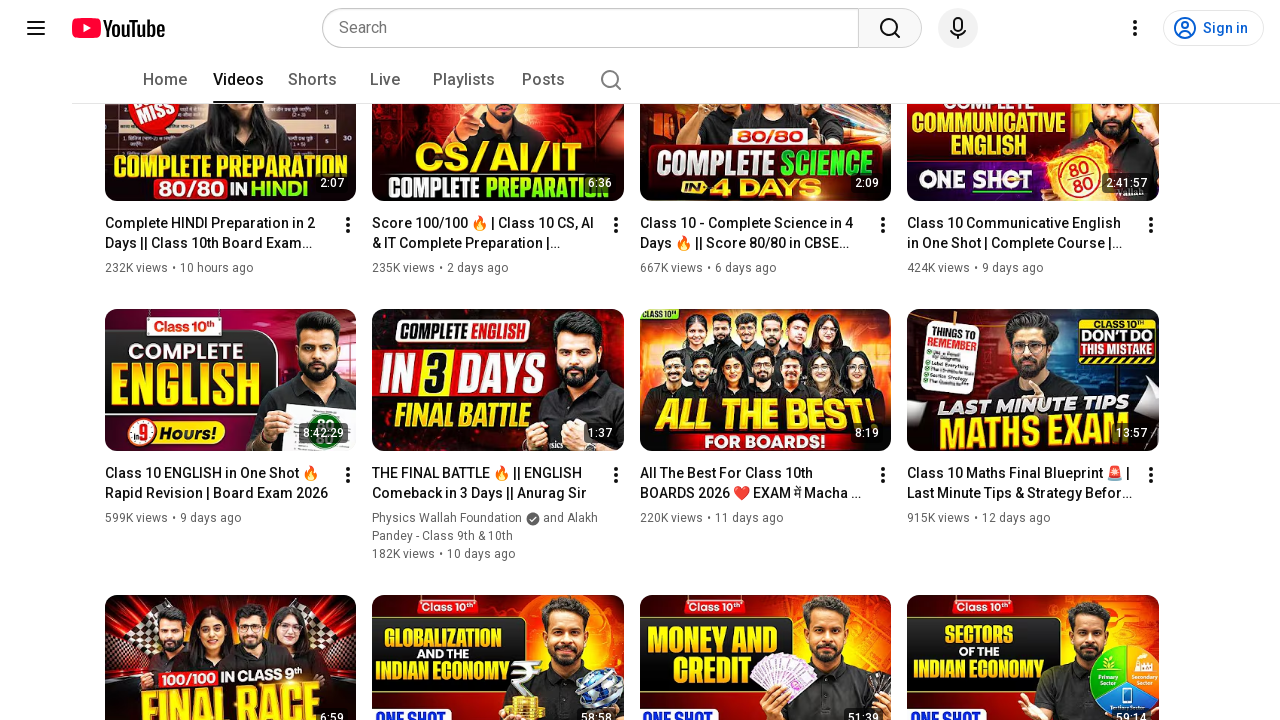

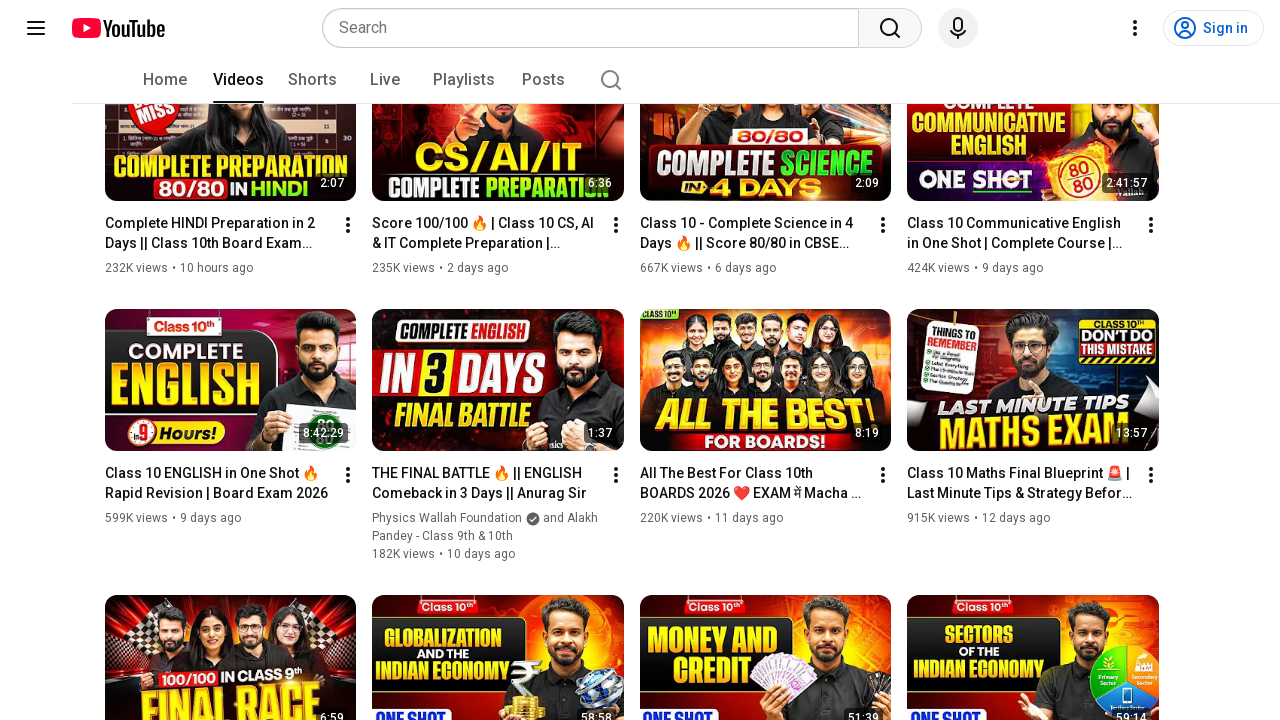